Tests navigation resilience by clicking through multiple links in a widget and navigating back to the original page, demonstrating stale element handling

Starting URL: https://omayo.blogspot.com/

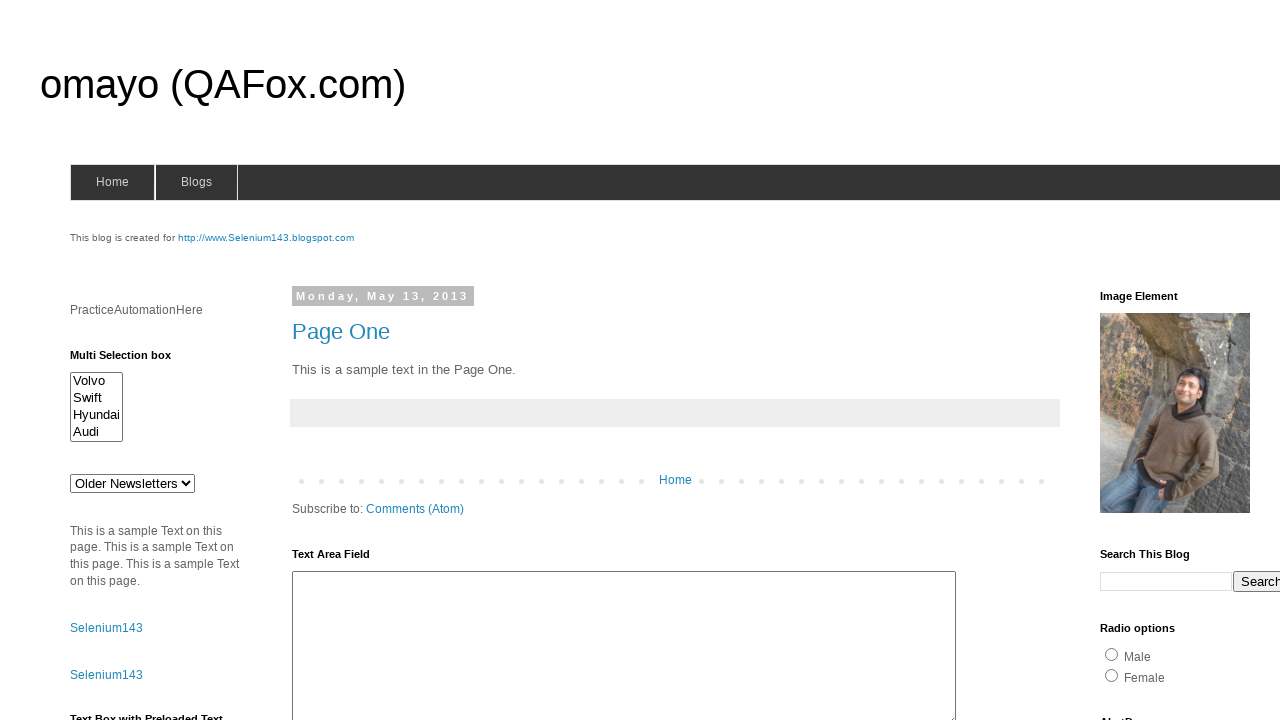

Retrieved count of links in LinkList widget
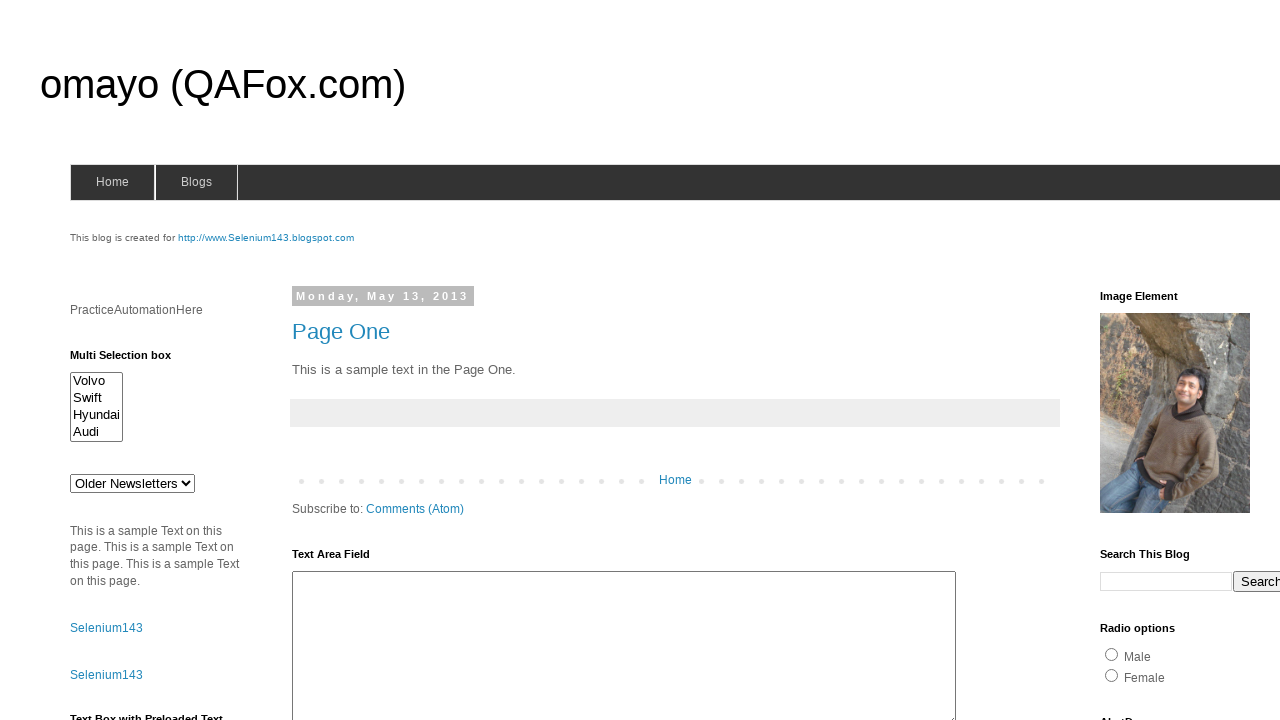

Clicked LinkList link at index 1 at (1160, 360) on (//div[@class='widget LinkList']/descendant::a)[1]
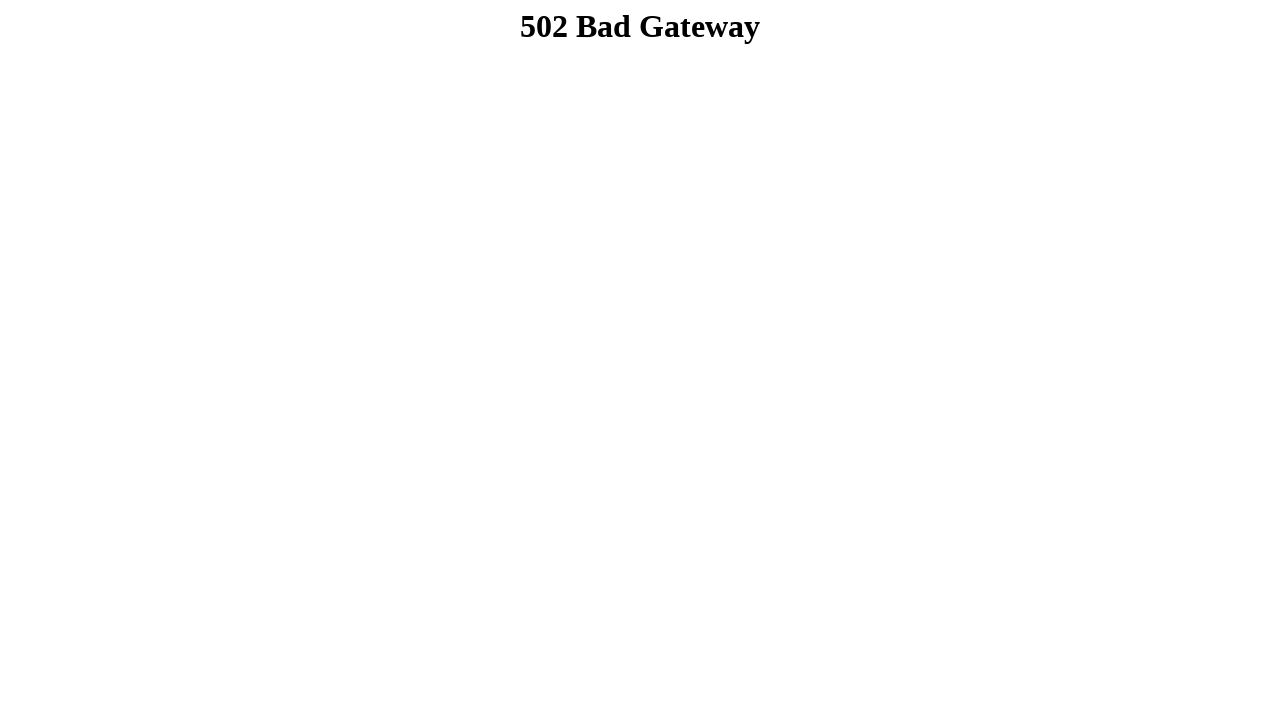

Page loaded after clicking link 1
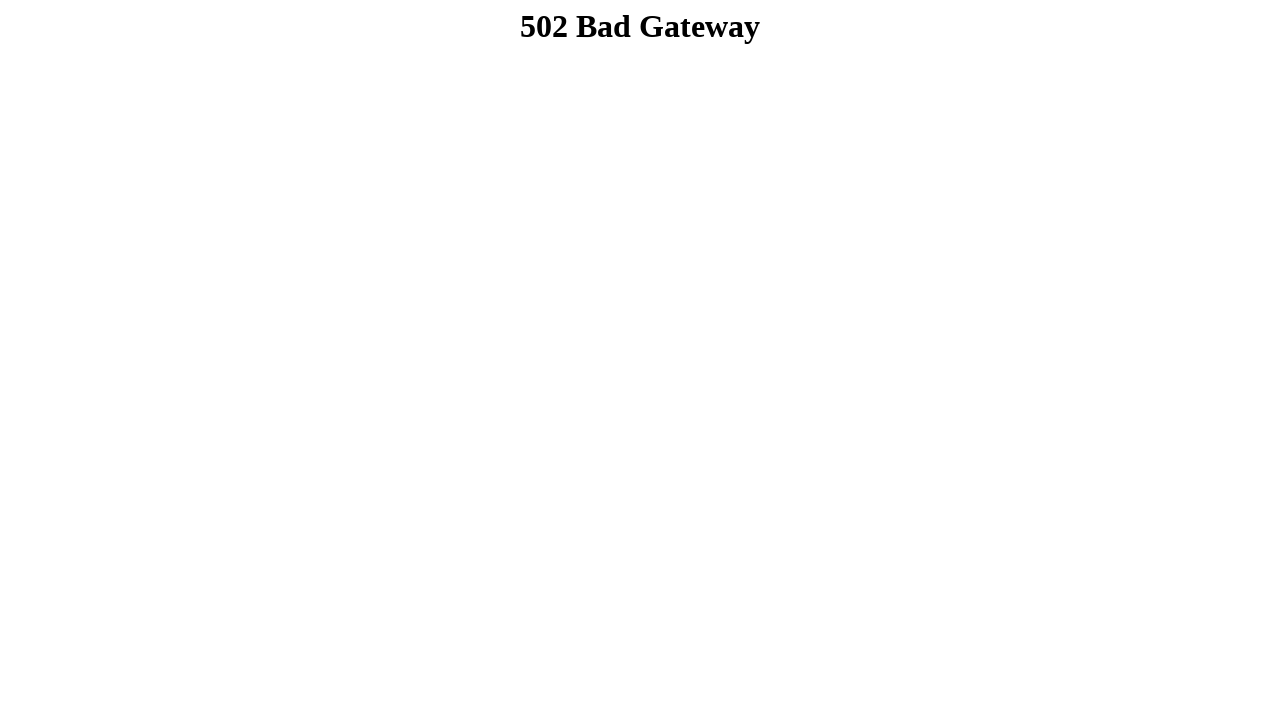

Navigated back to original page from link 1
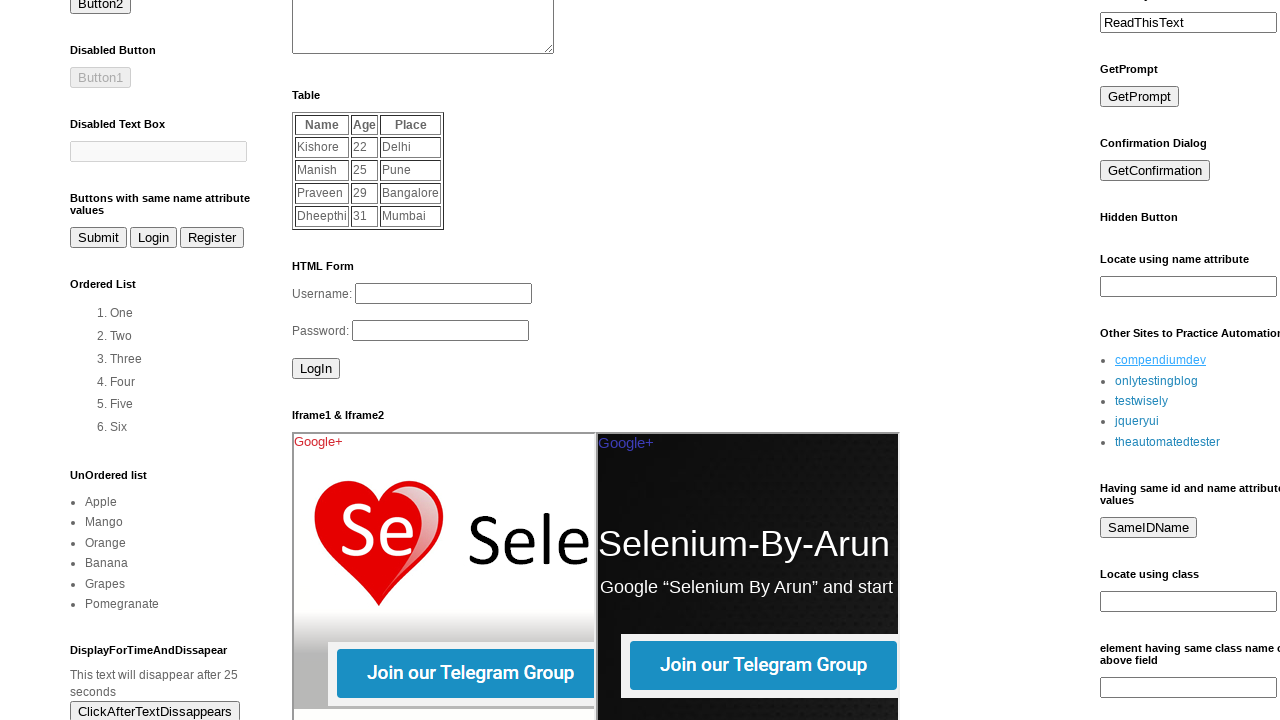

Original page reloaded after navigating back from link 1
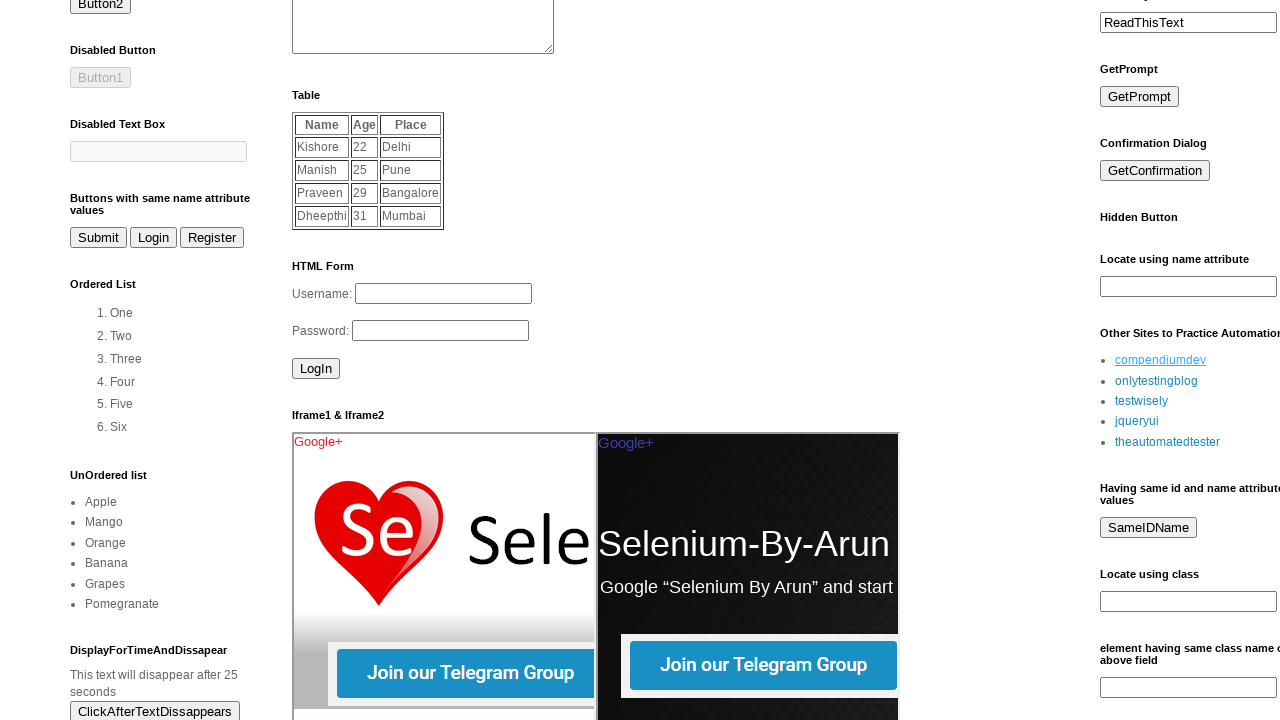

Clicked LinkList link at index 2 at (1156, 381) on (//div[@class='widget LinkList']/descendant::a)[2]
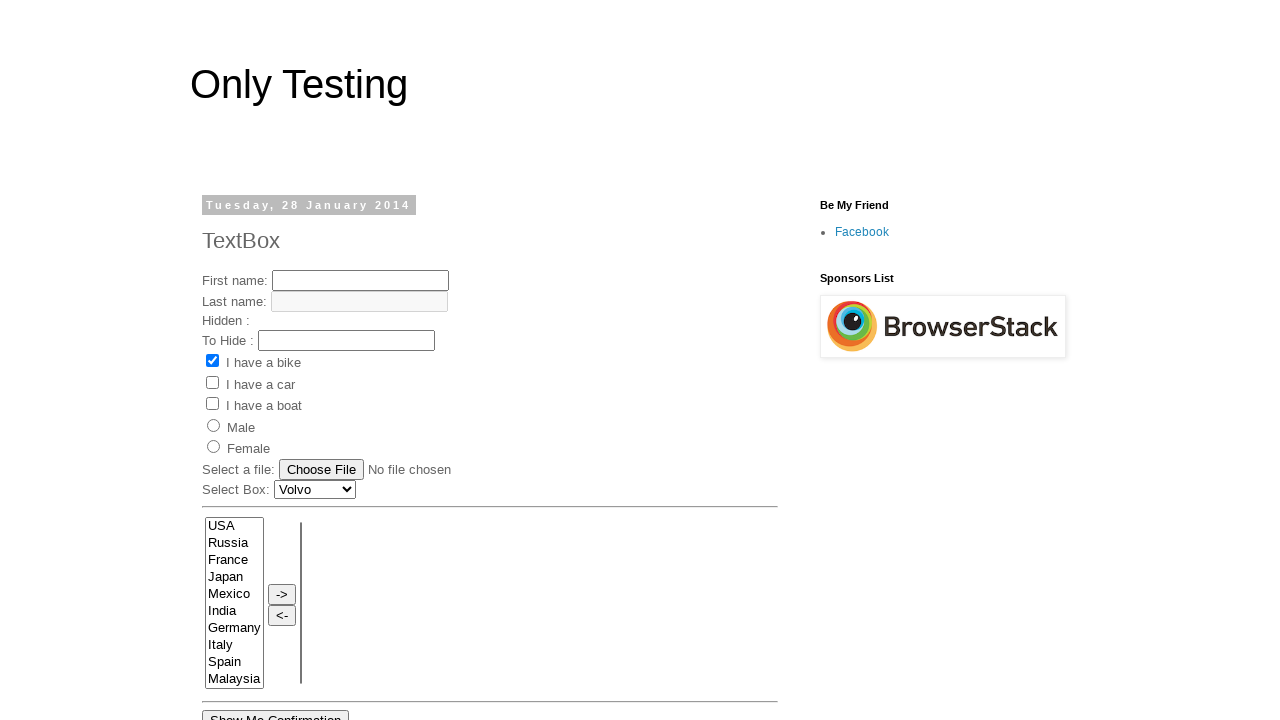

Page loaded after clicking link 2
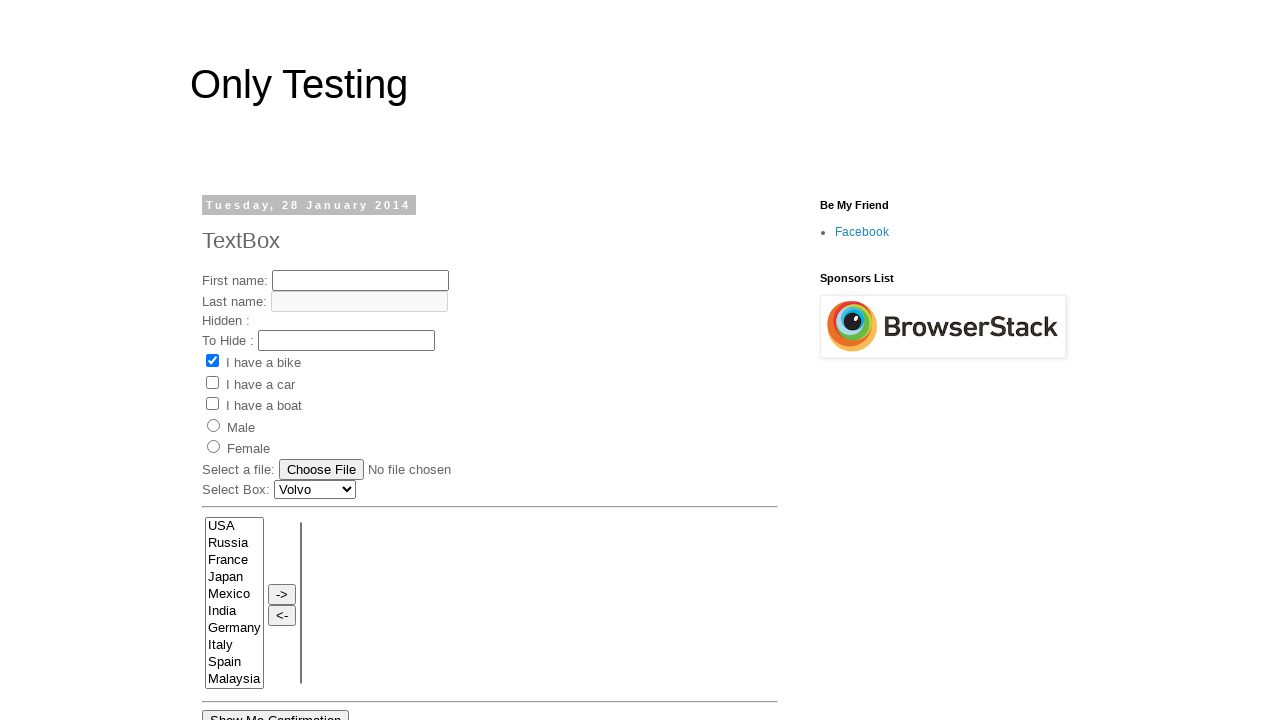

Navigated back to original page from link 2
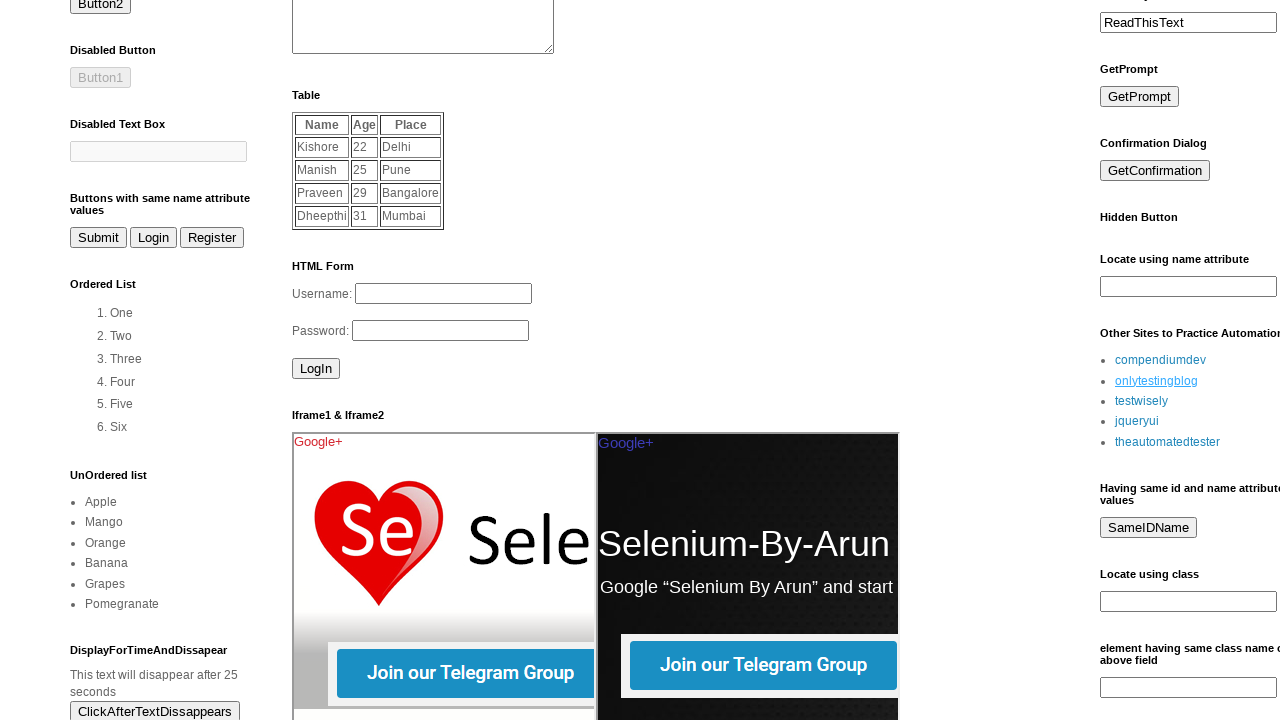

Original page reloaded after navigating back from link 2
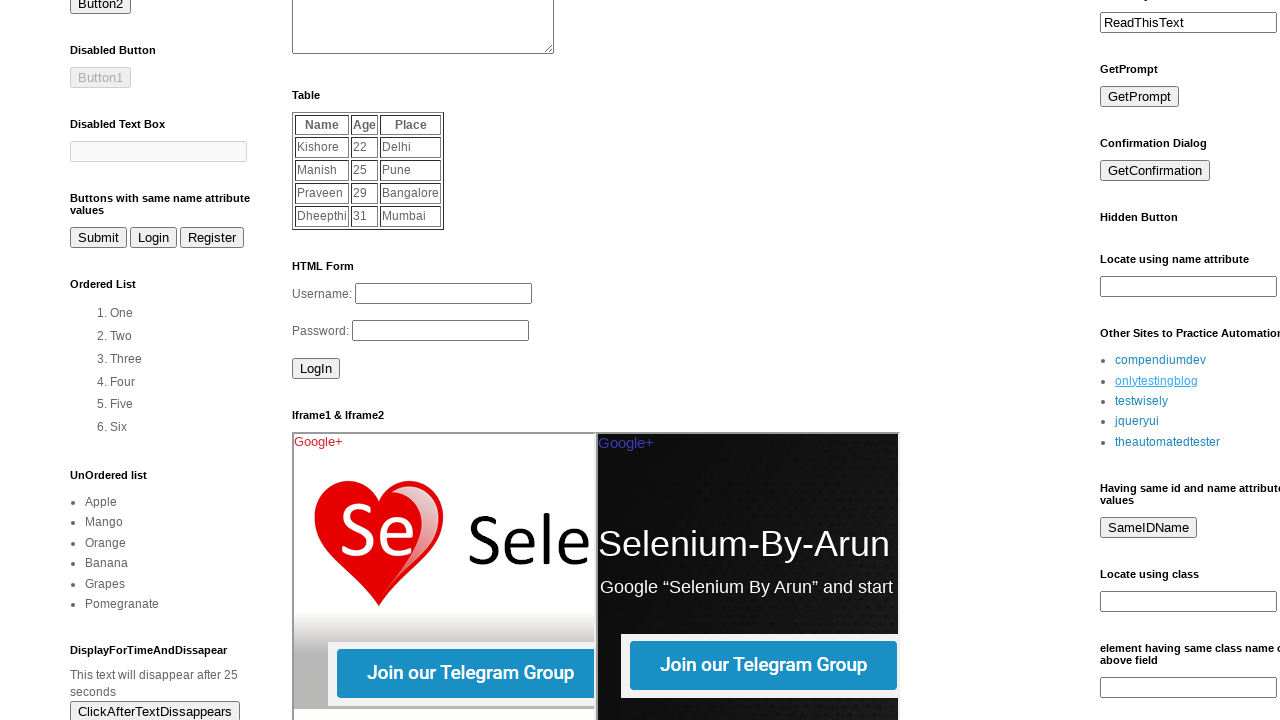

Clicked LinkList link at index 3 at (1142, 401) on (//div[@class='widget LinkList']/descendant::a)[3]
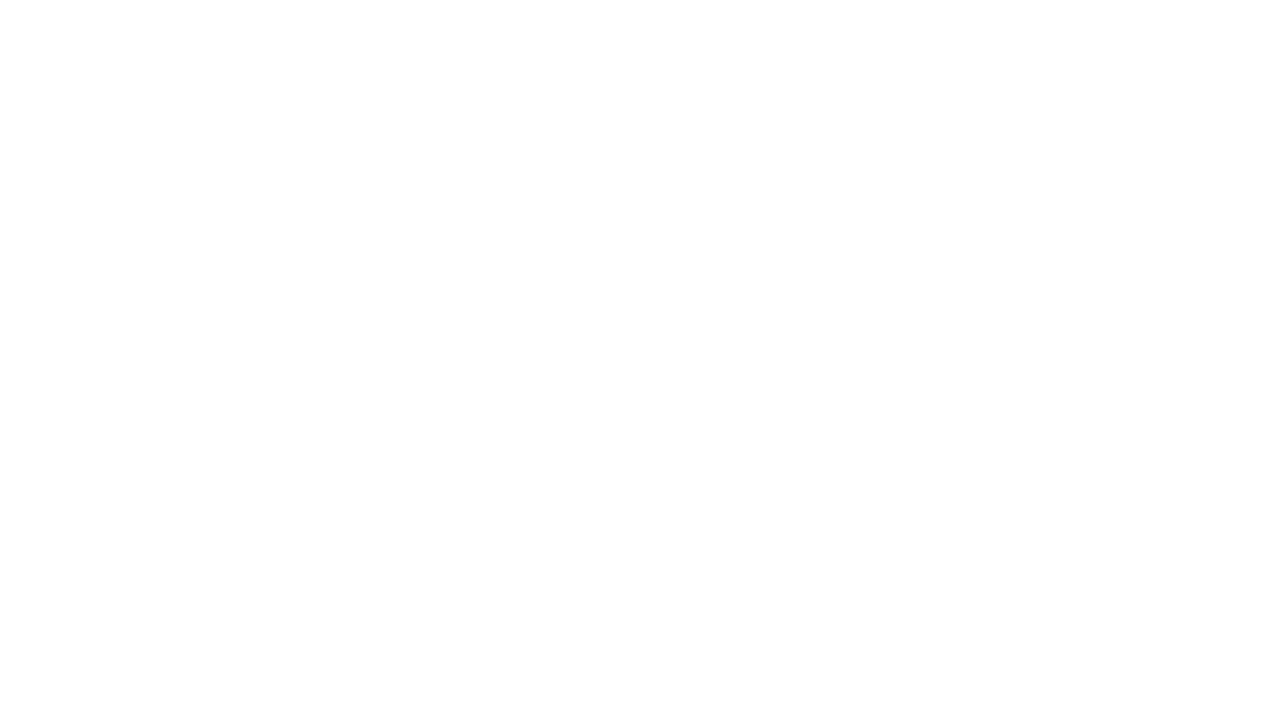

Page loaded after clicking link 3
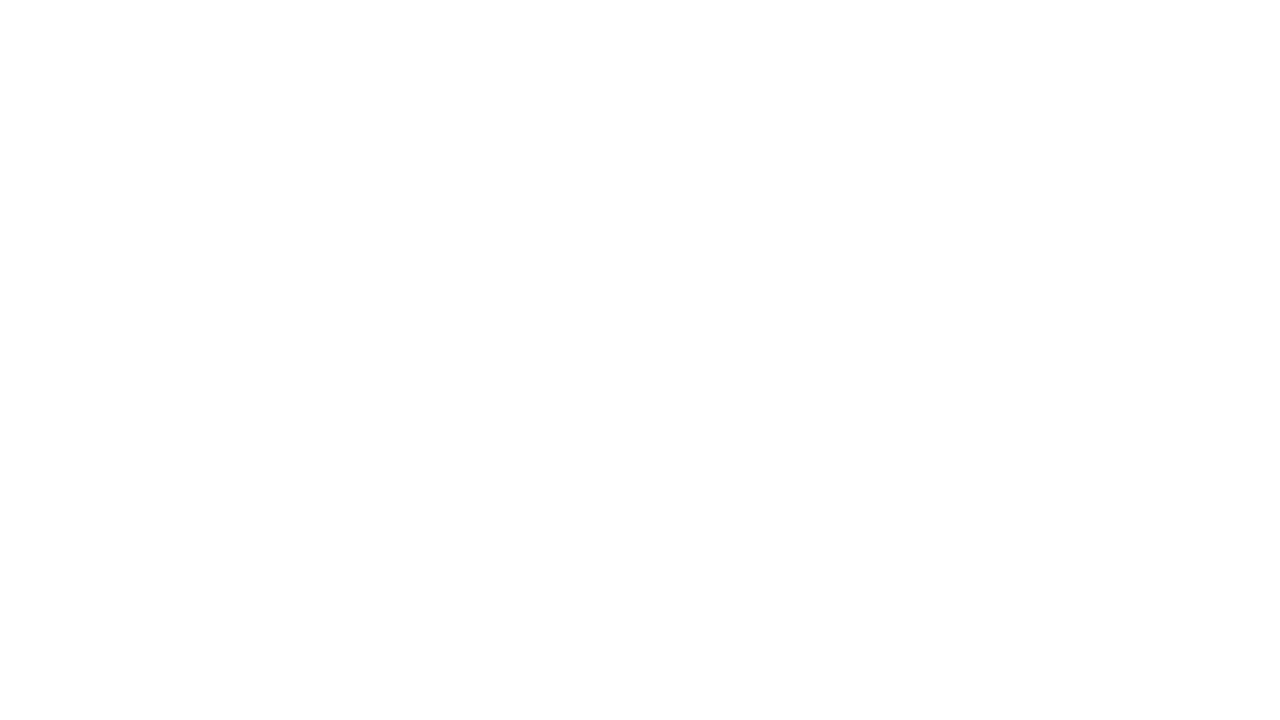

Navigated back to original page from link 3
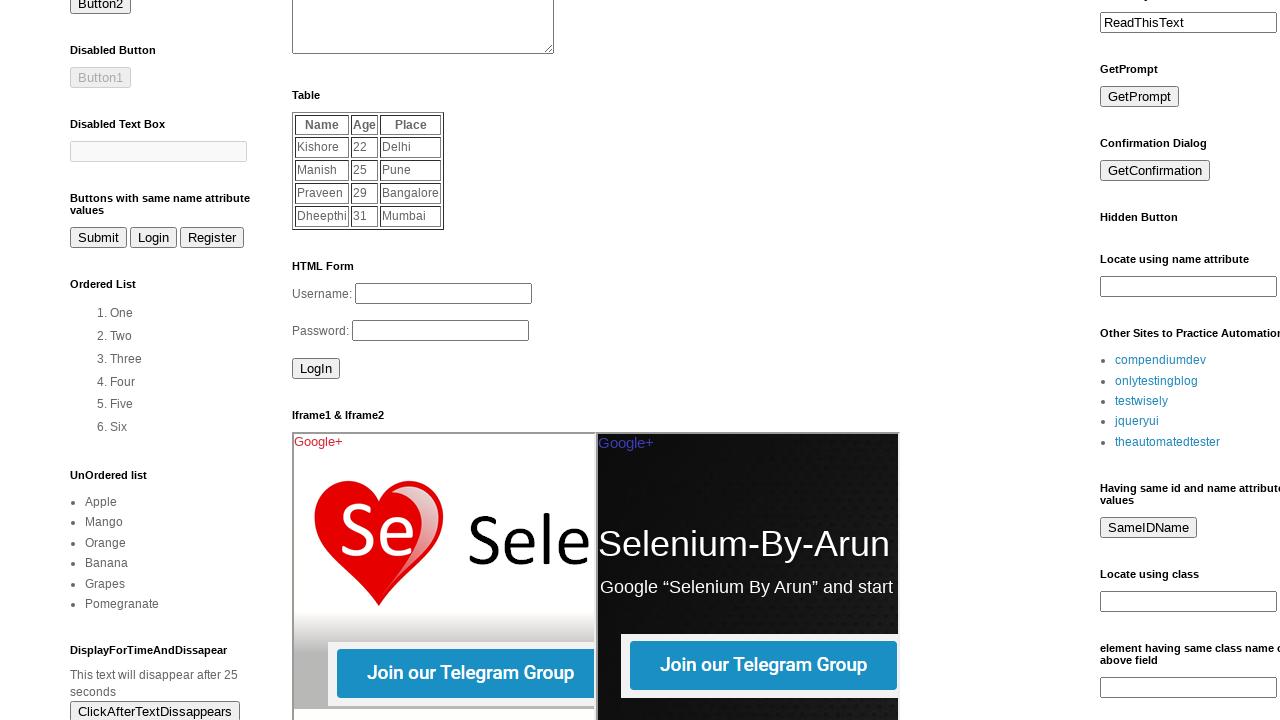

Original page reloaded after navigating back from link 3
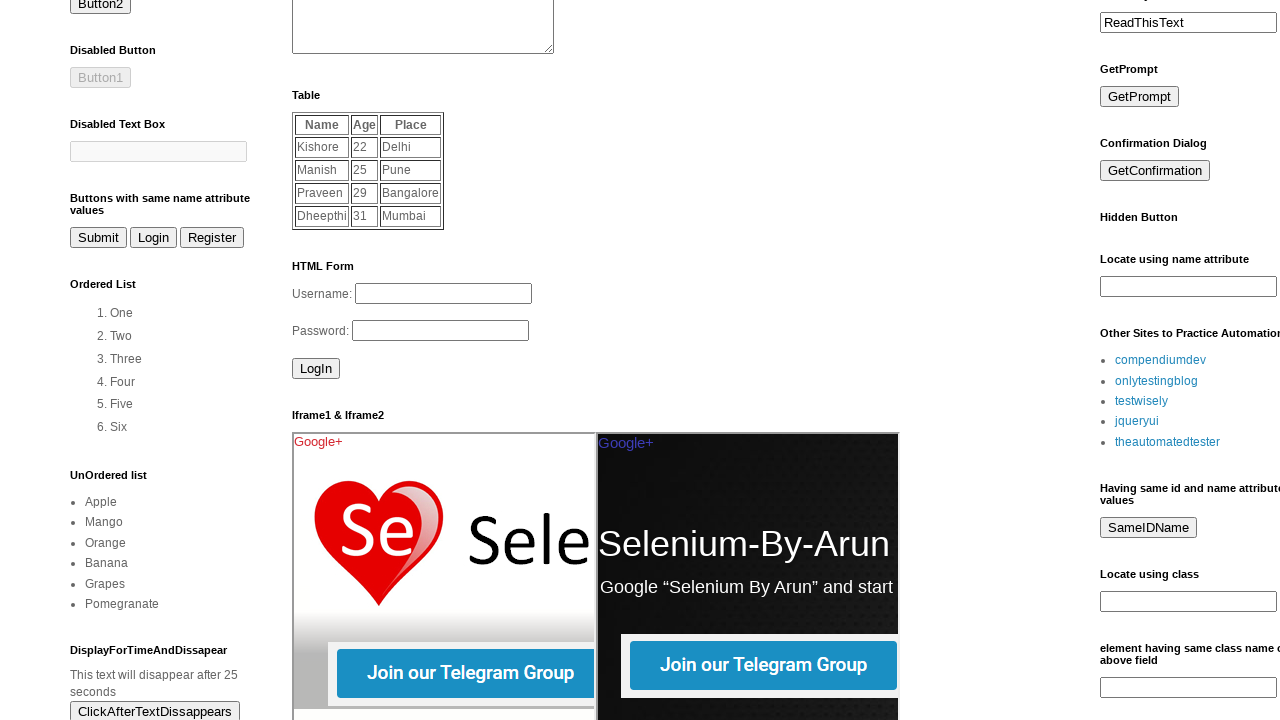

Clicked LinkList link at index 4 at (1137, 421) on (//div[@class='widget LinkList']/descendant::a)[4]
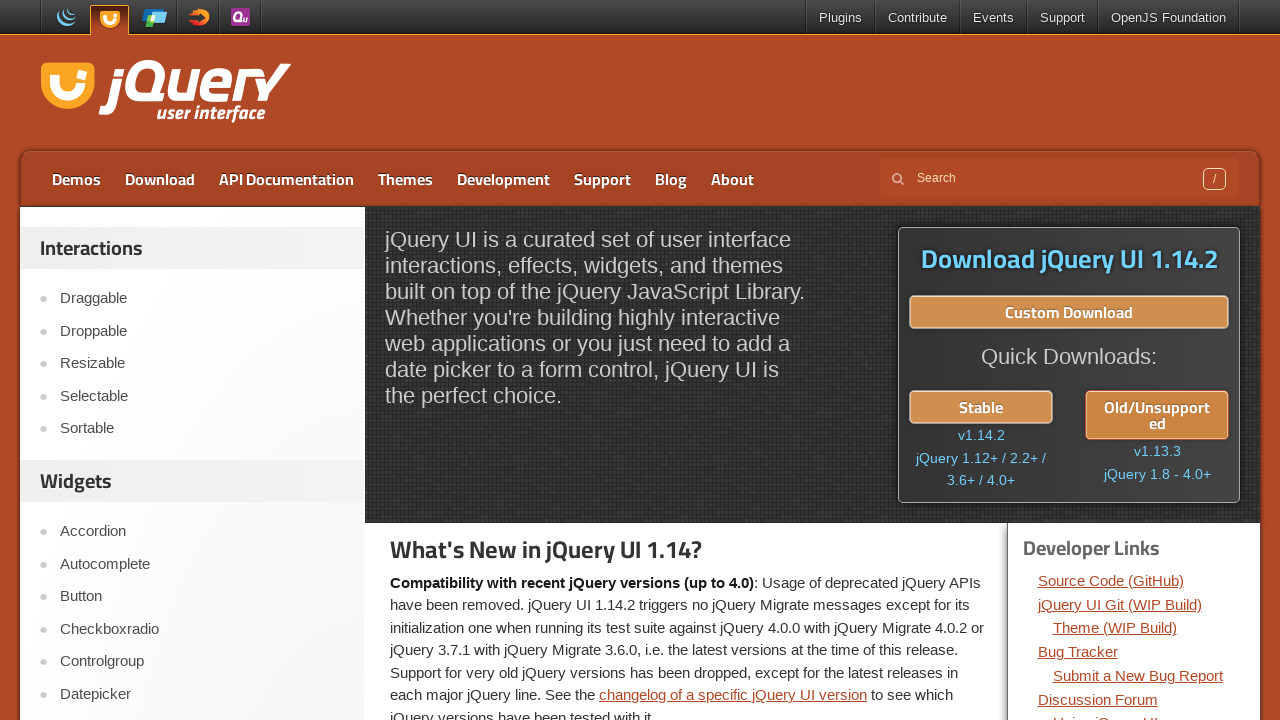

Page loaded after clicking link 4
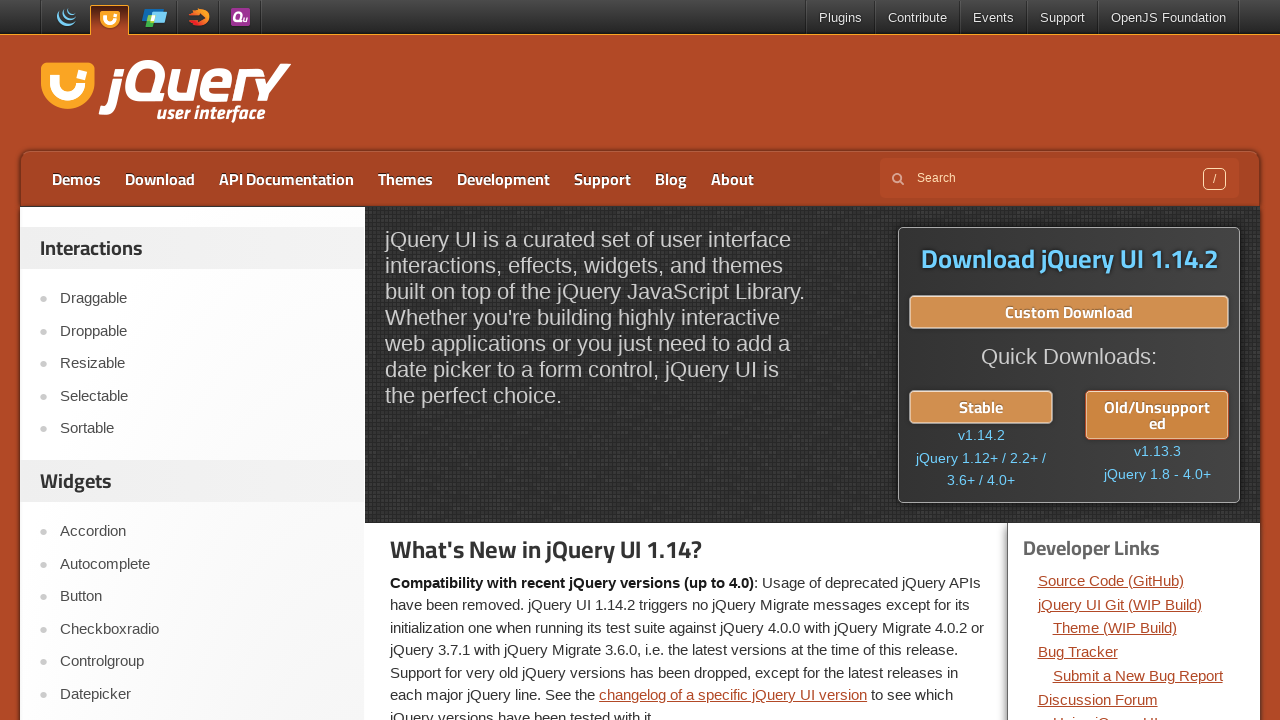

Navigated back to original page from link 4
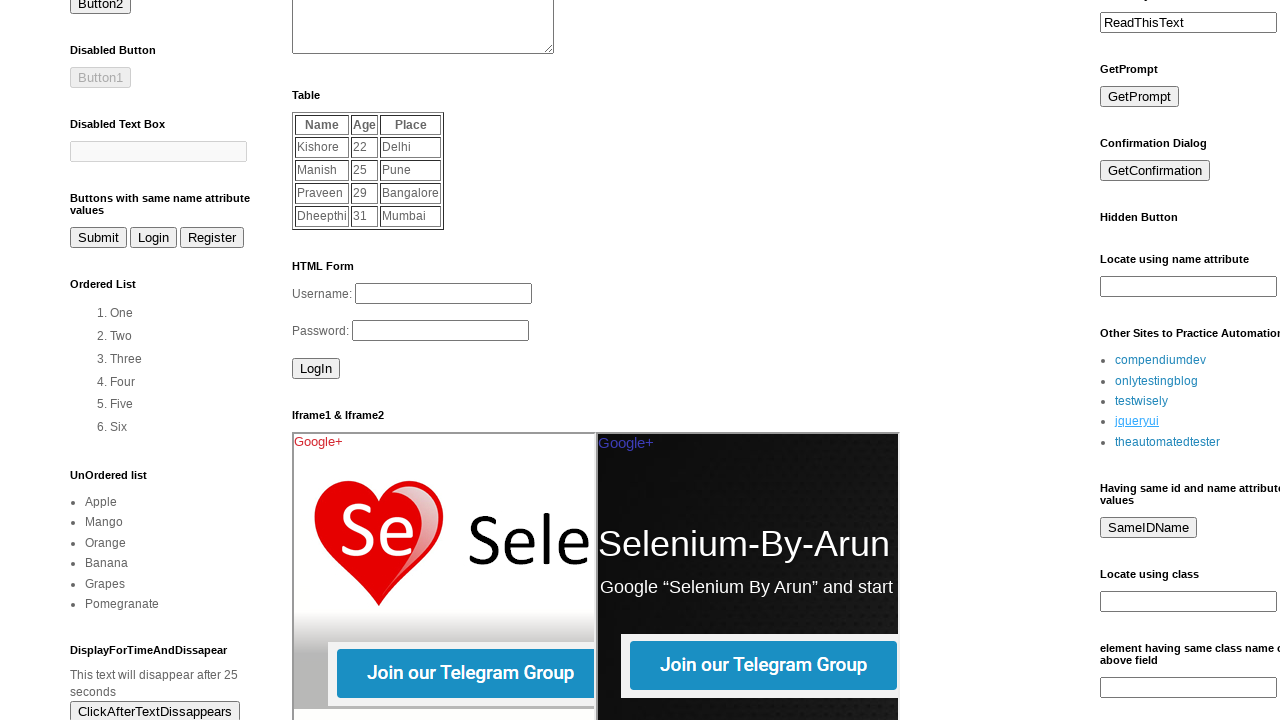

Original page reloaded after navigating back from link 4
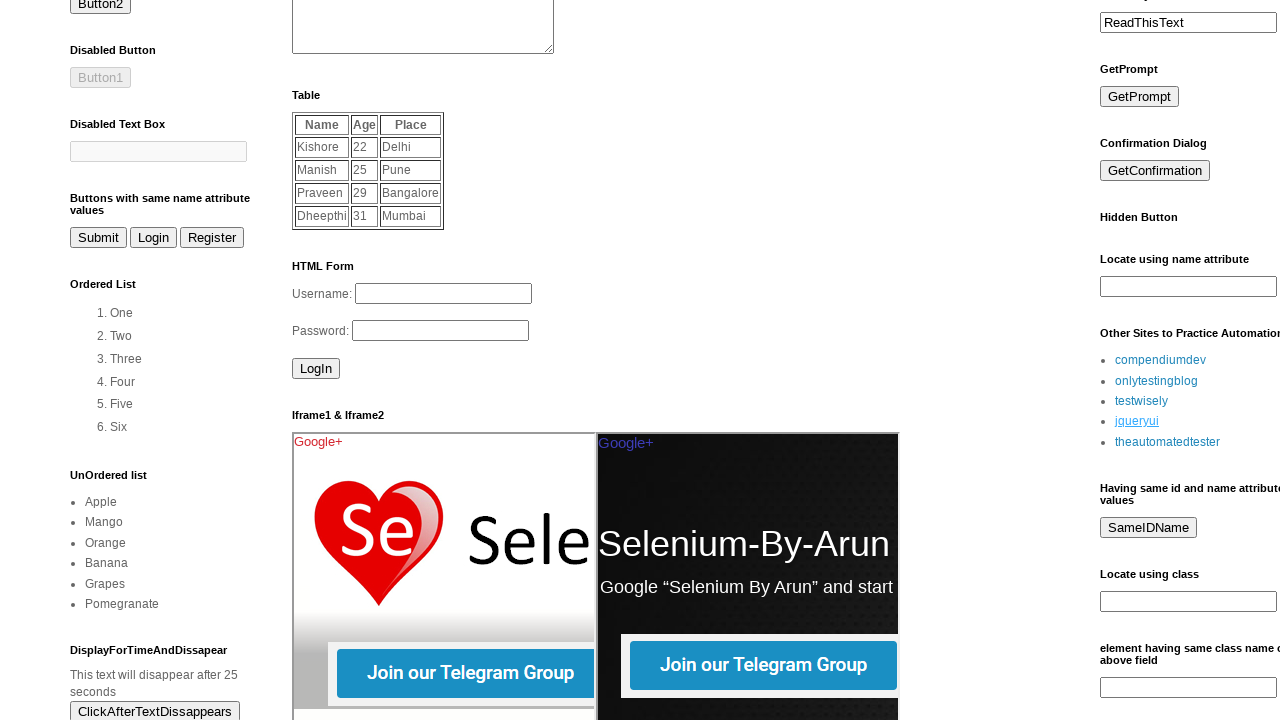

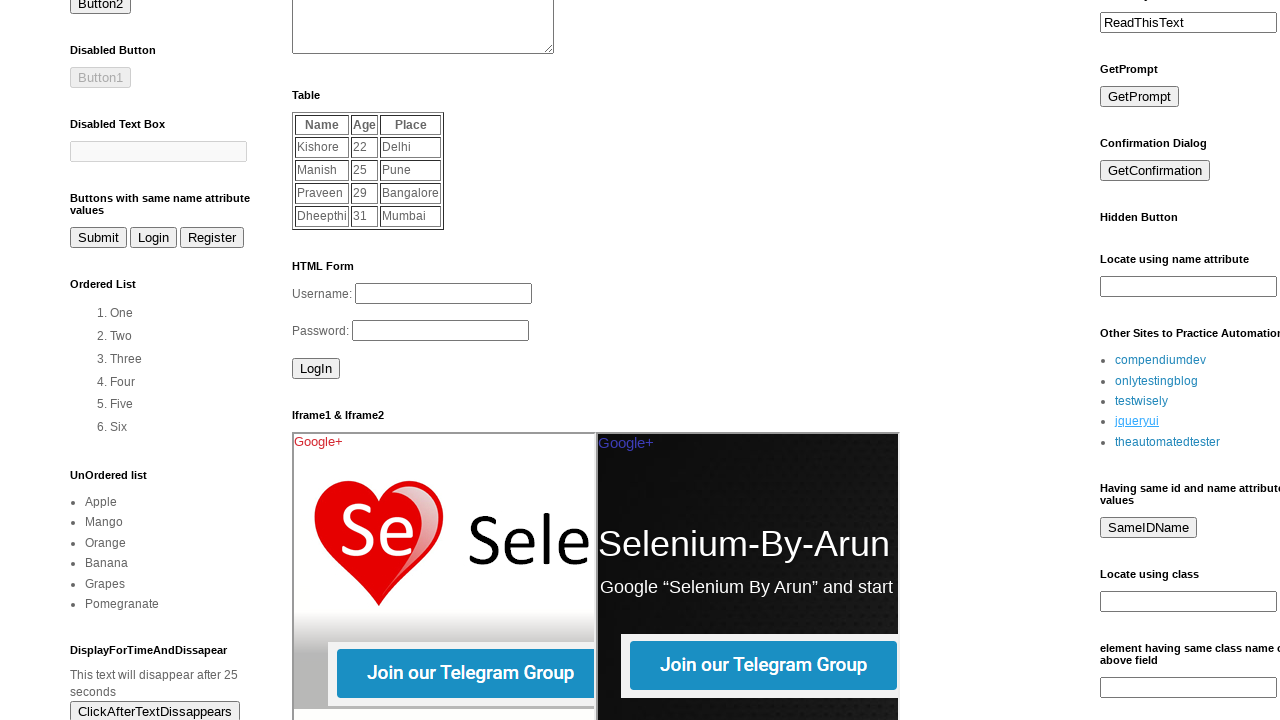